Tests browser-agnostic window switching by tracking window handles before and after clicking a link that opens a new window, then switching between windows to verify their titles

Starting URL: https://the-internet.herokuapp.com/windows

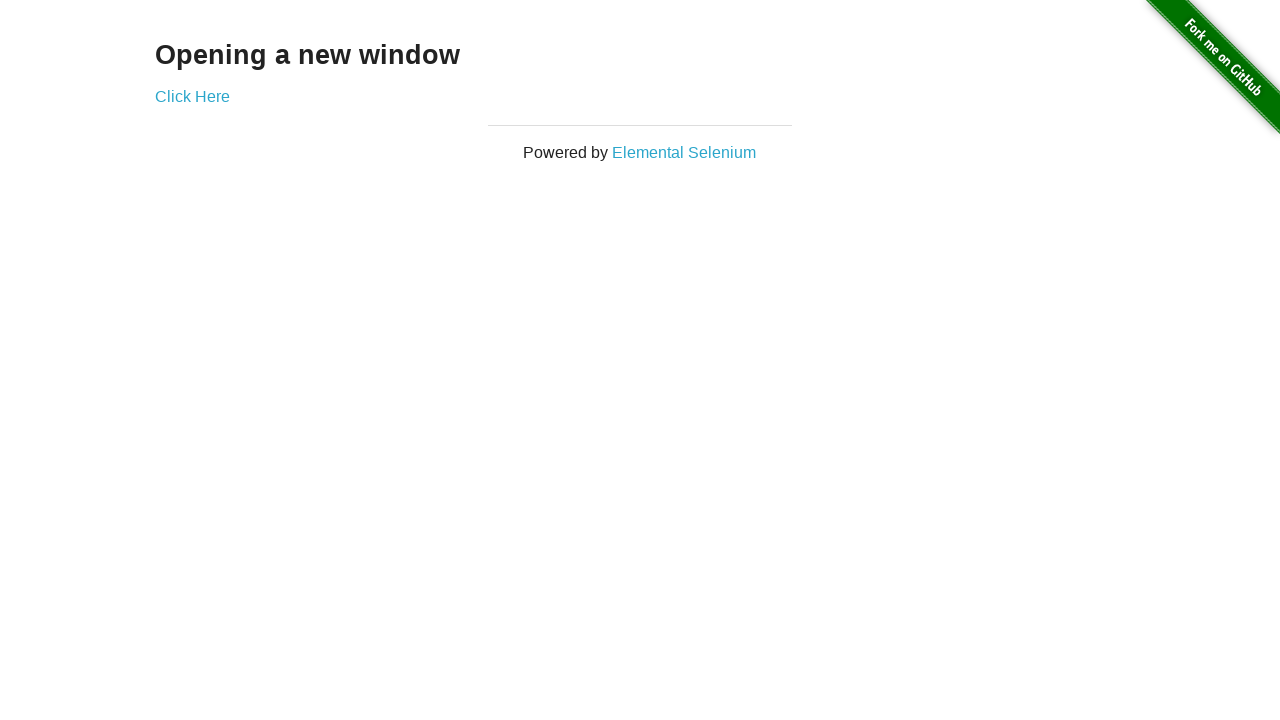

Clicked link to open new window at (192, 96) on .example a
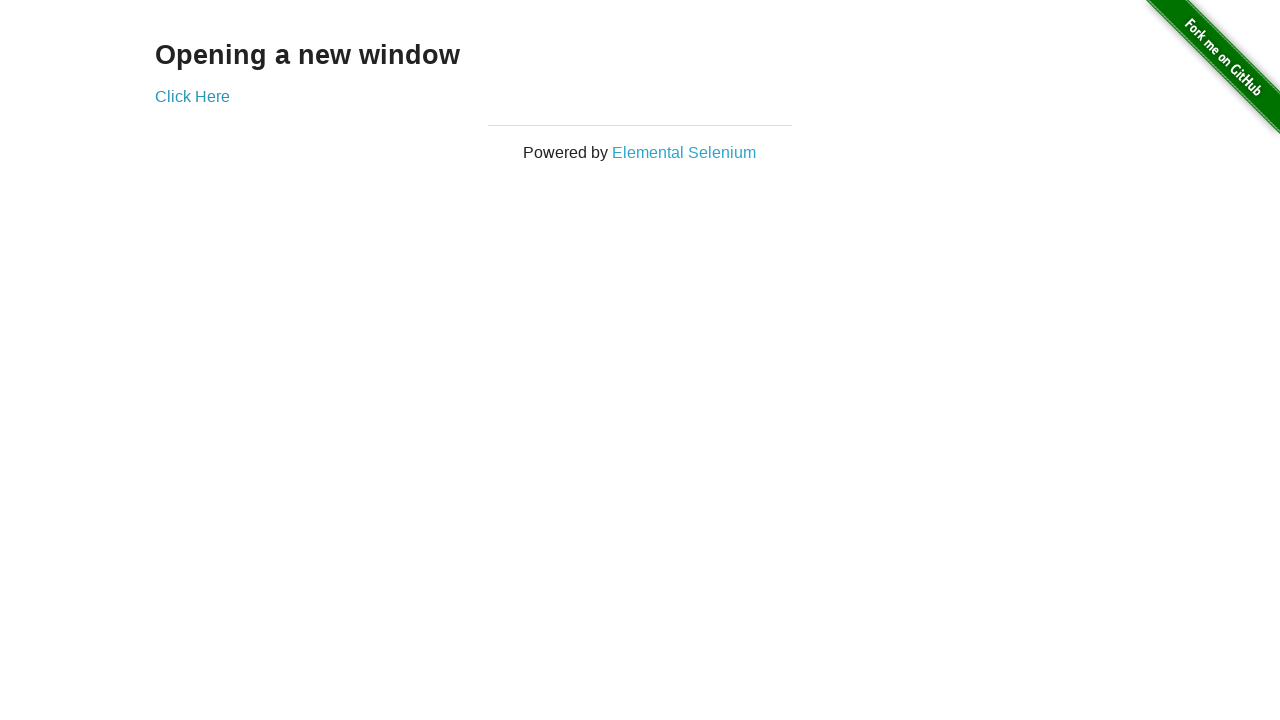

New window opened and captured
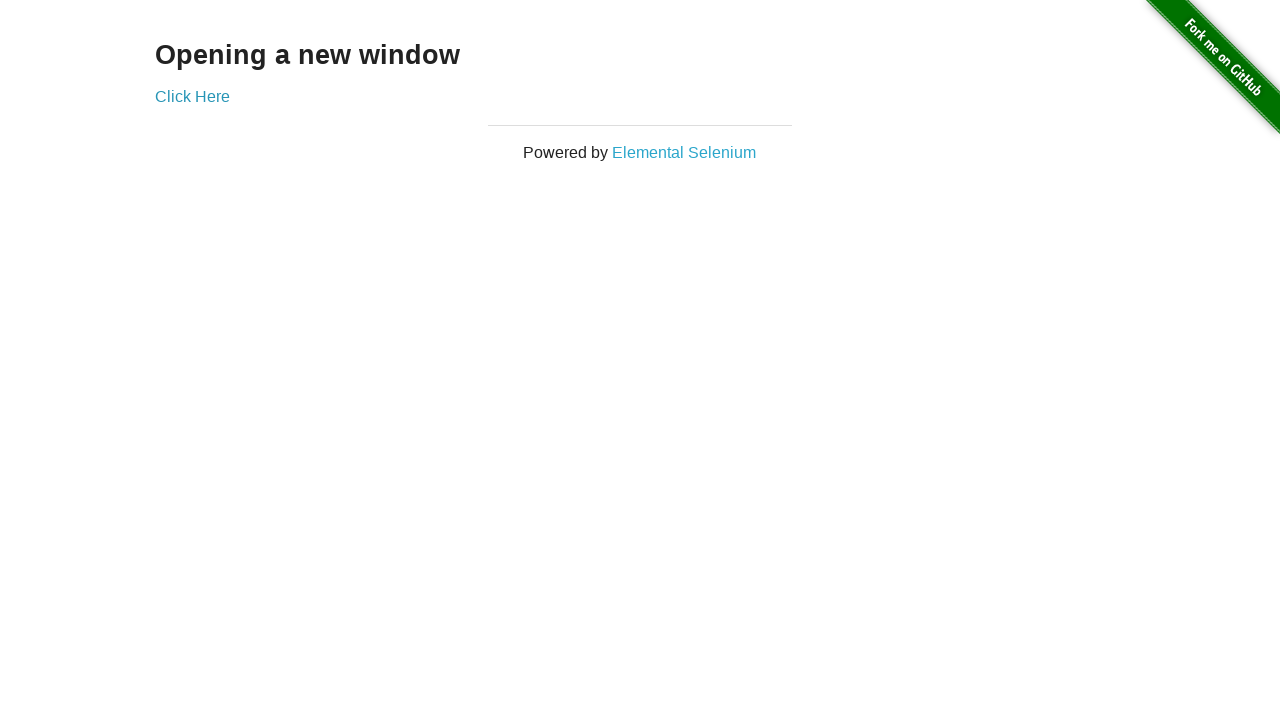

New window page fully loaded
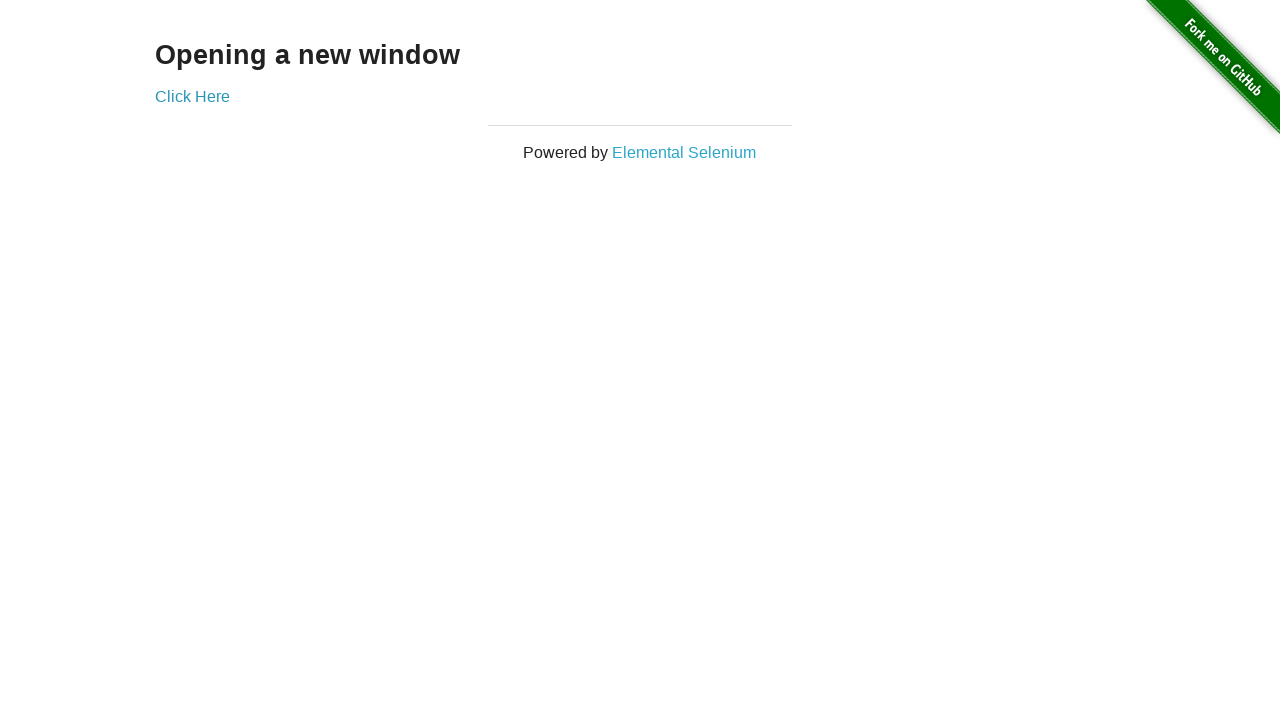

Verified original page title is 'The Internet'
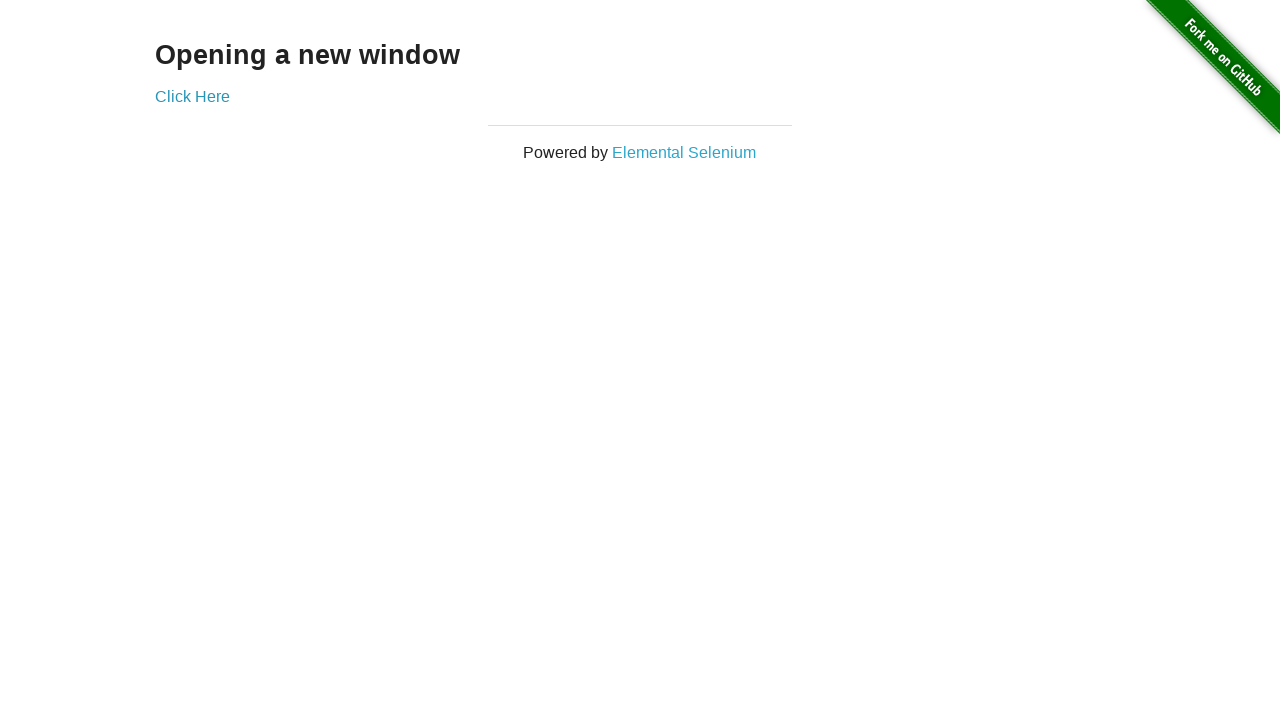

Verified new window title is 'New Window'
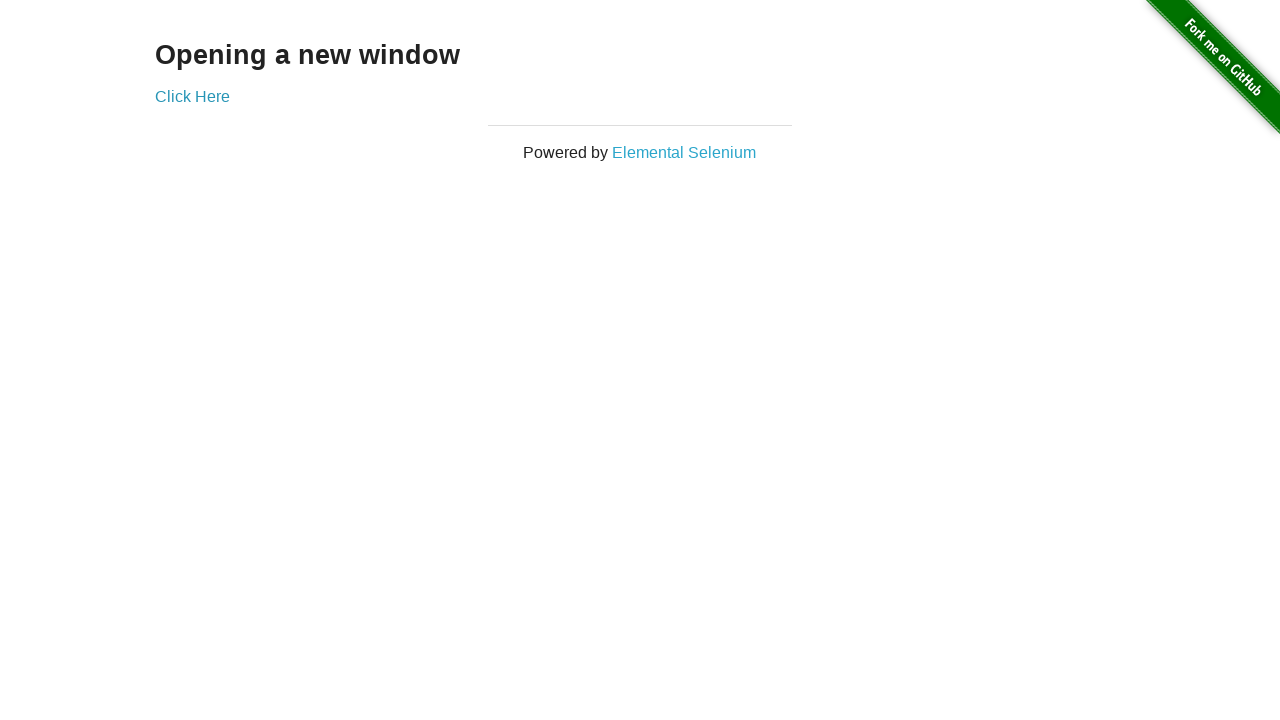

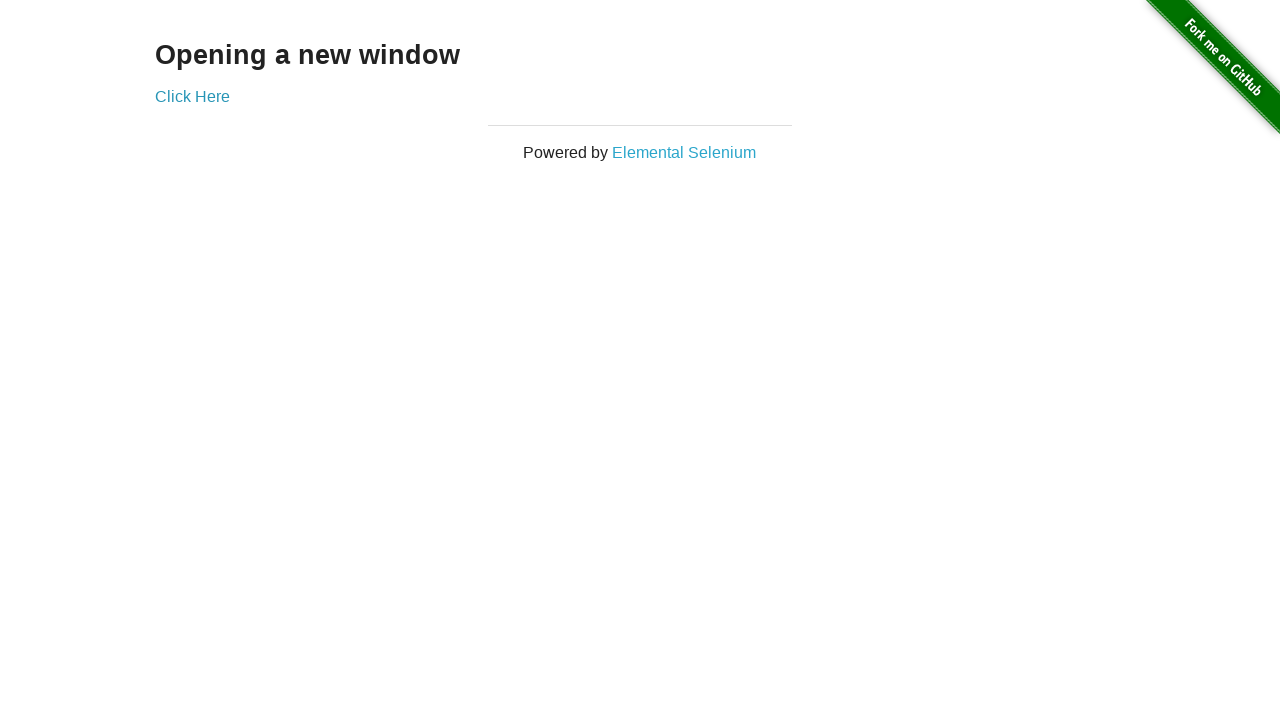